Verifies that the login form container element is present and visible on the page

Starting URL: https://userinyerface.com/game.html

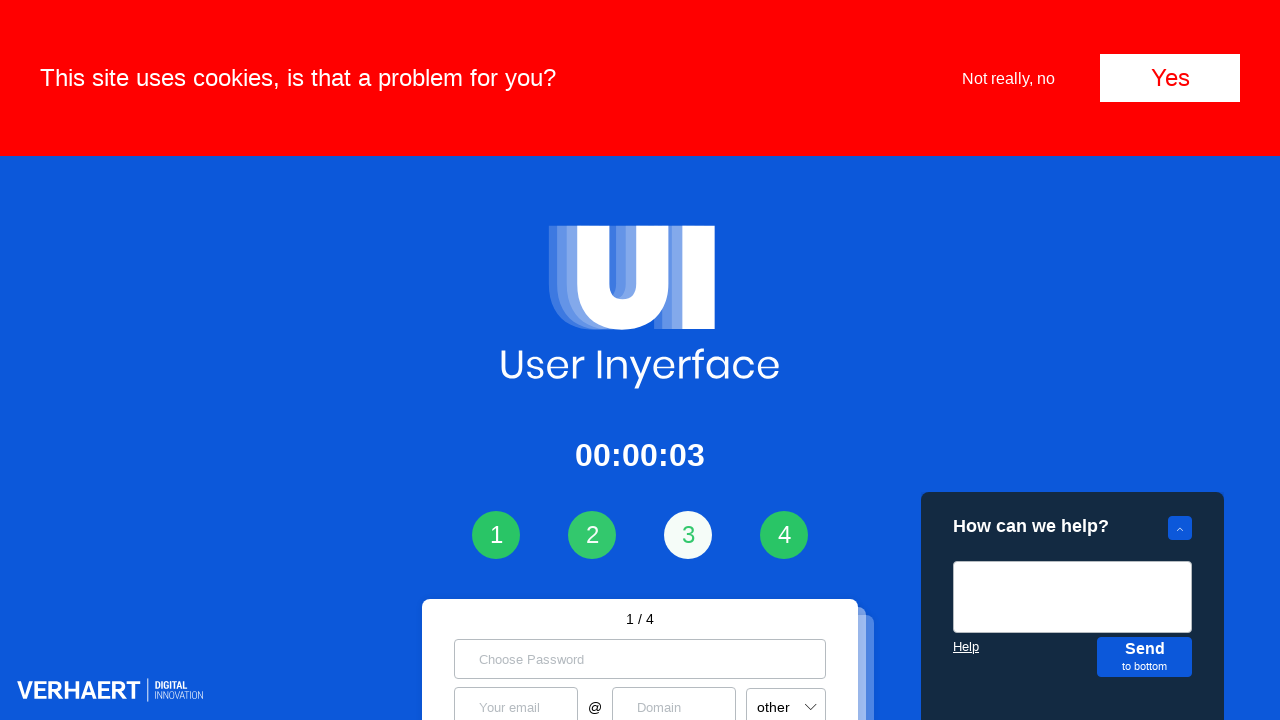

Waited for login form container to be visible
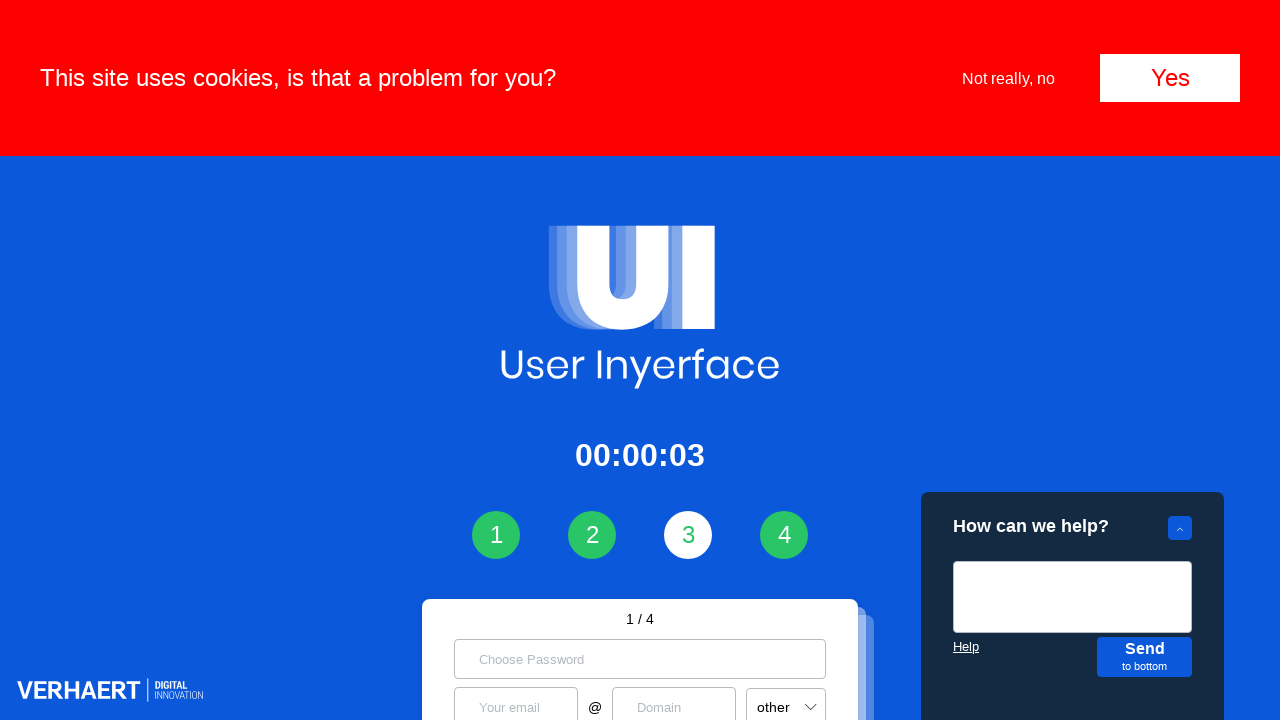

Located login form container element
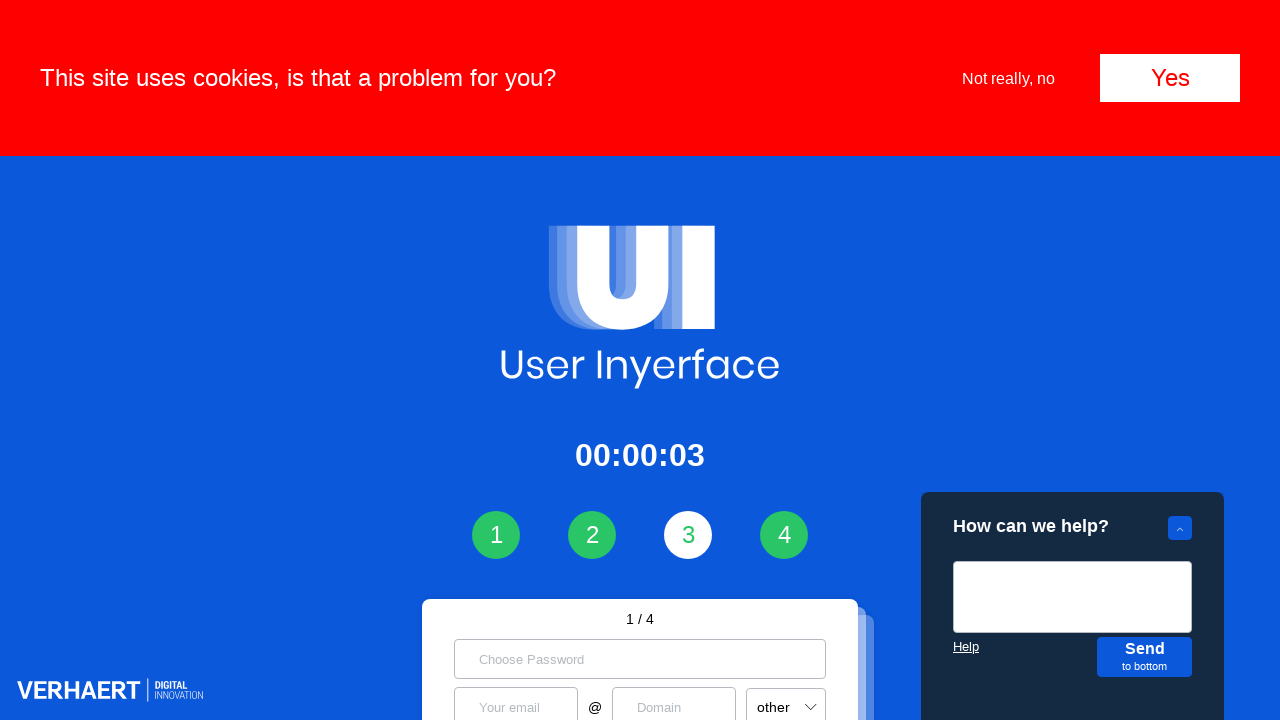

Verified login form container is visible
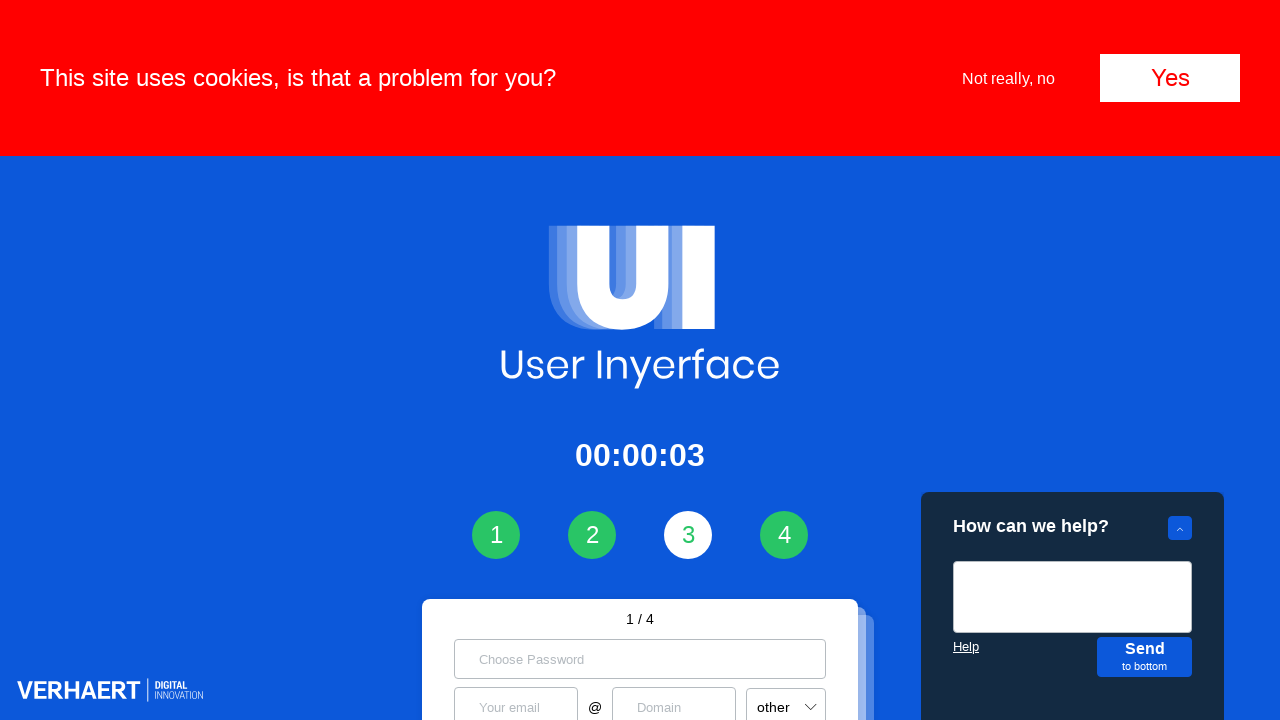

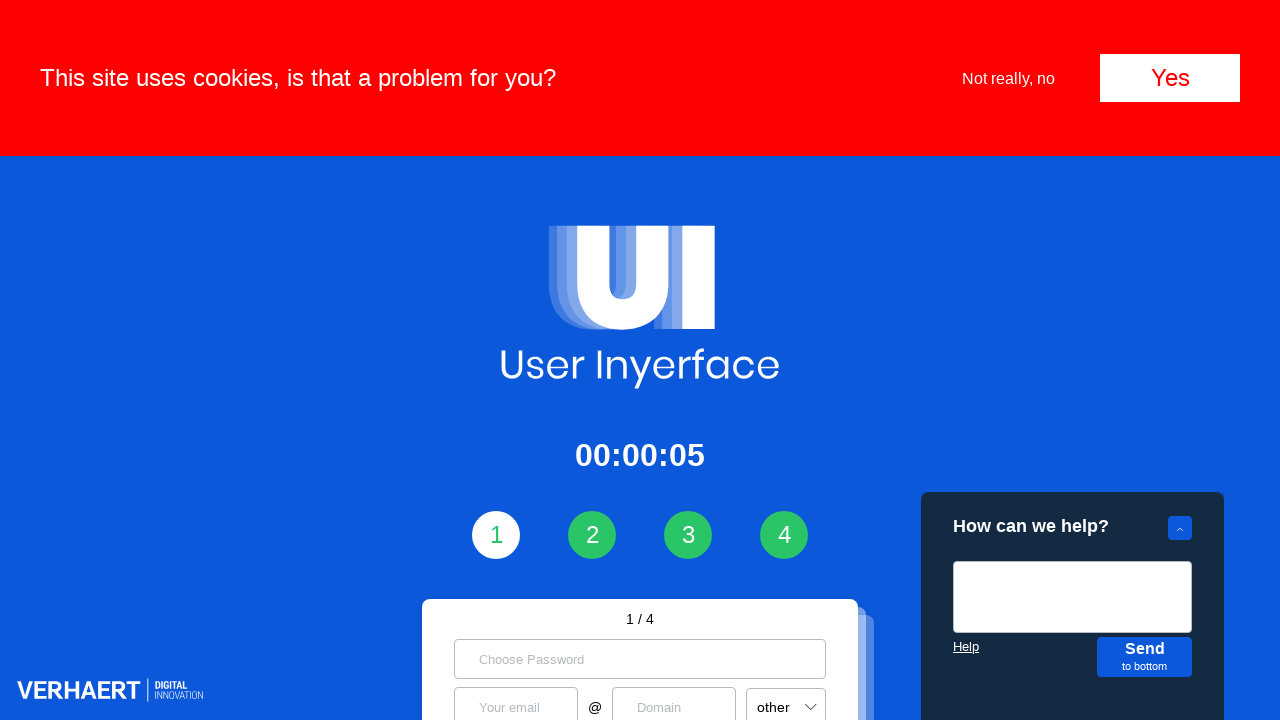